Tests multiple window handling by clicking a link that opens a new window, switching to the new window to verify its content, then switching back to the parent window to verify its content.

Starting URL: http://the-internet.herokuapp.com/windows

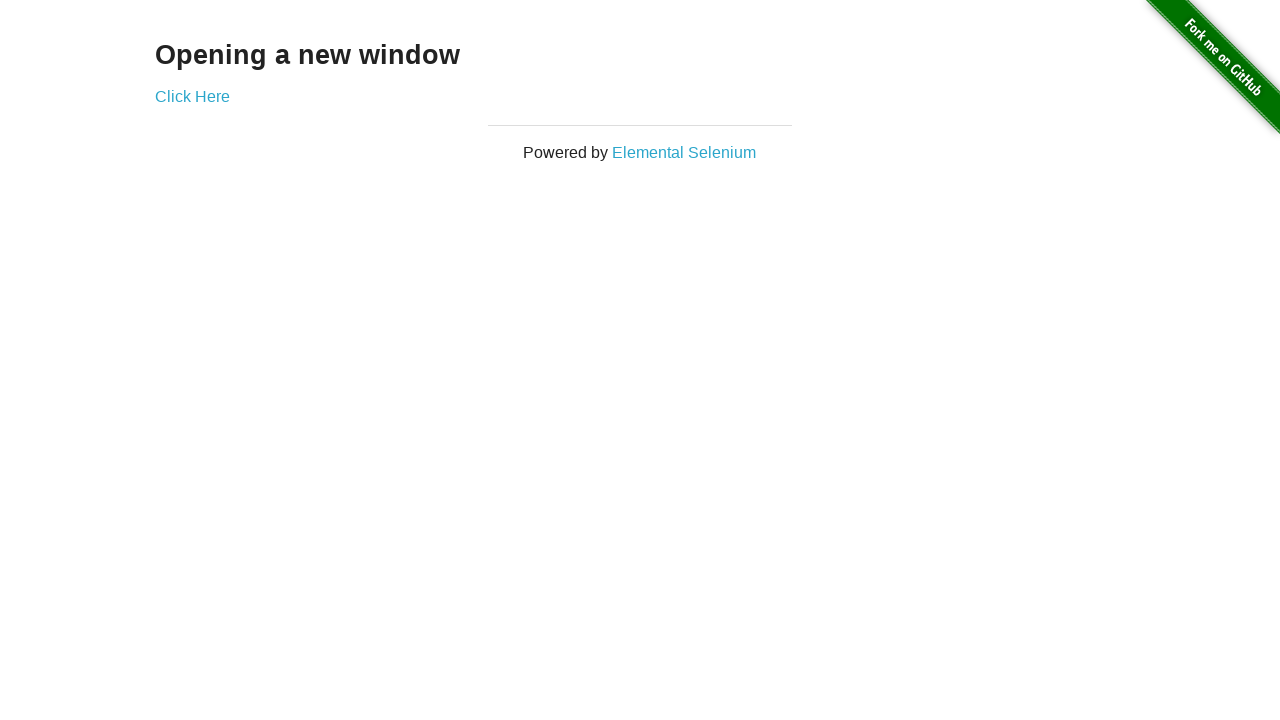

Clicked 'Click Here' link to open new window at (192, 96) on xpath=//a[text()='Click Here']
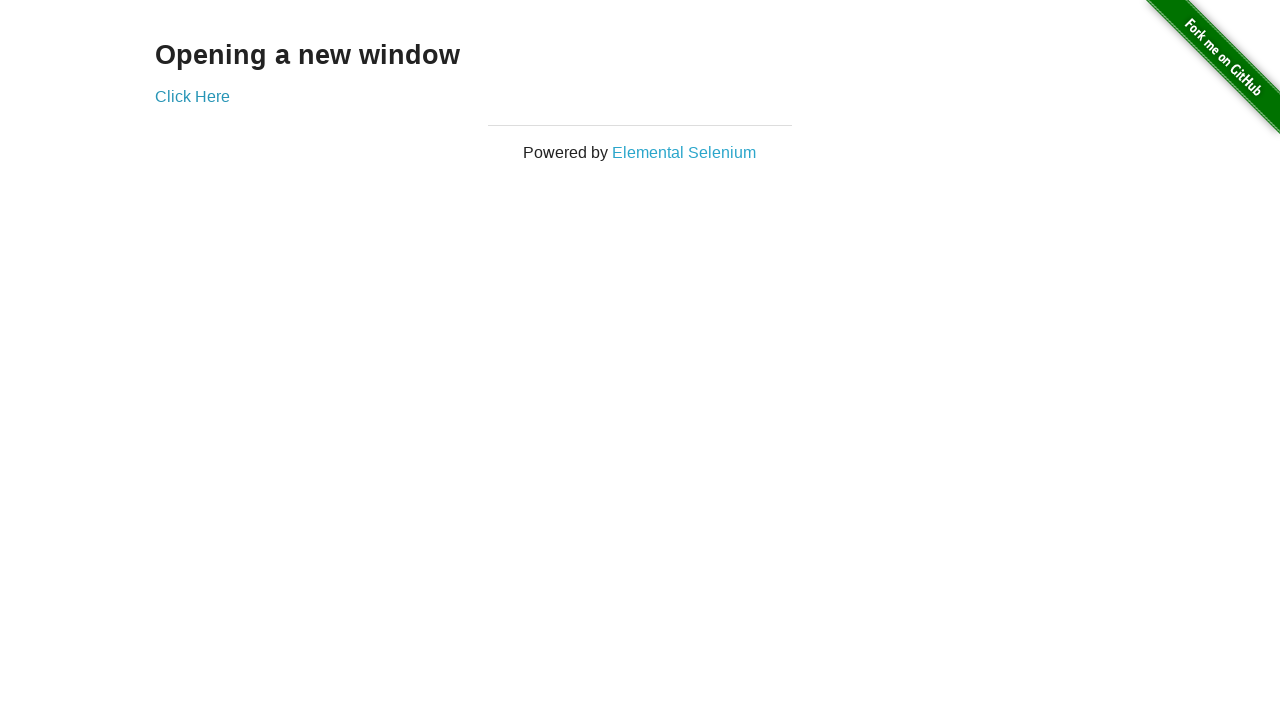

New window opened and captured
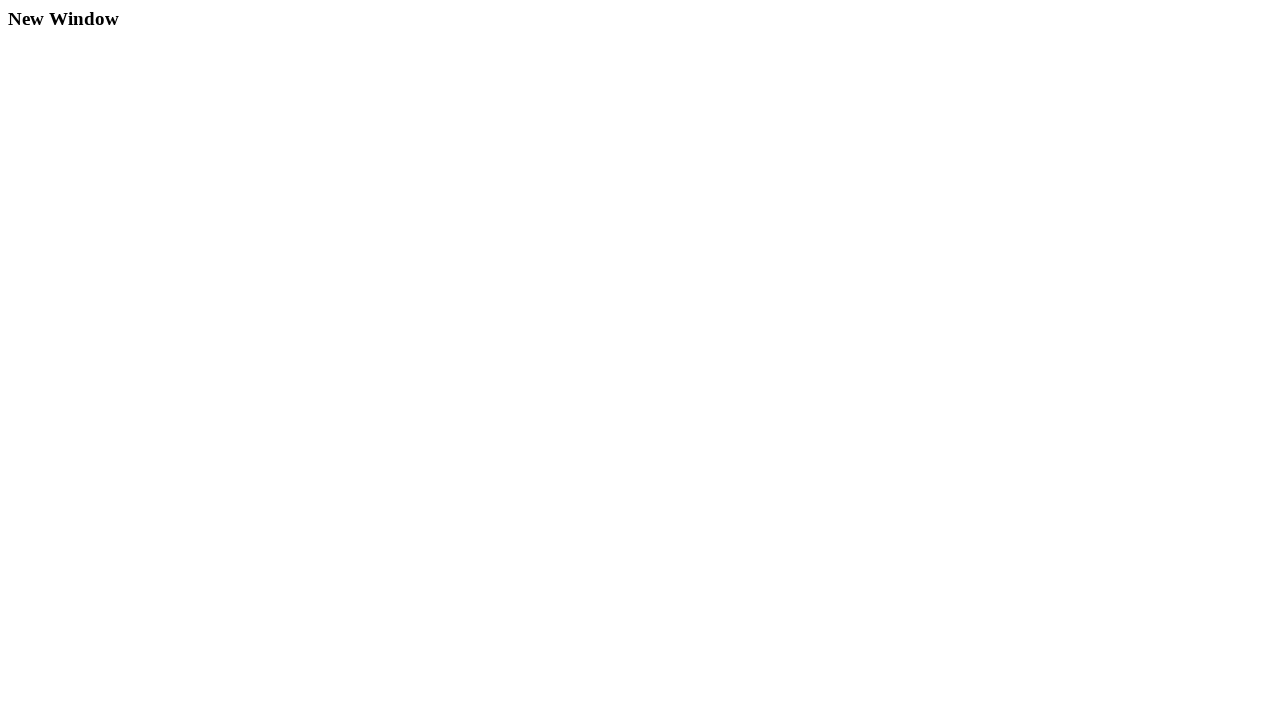

Waited for 'New Window' heading to load in new window
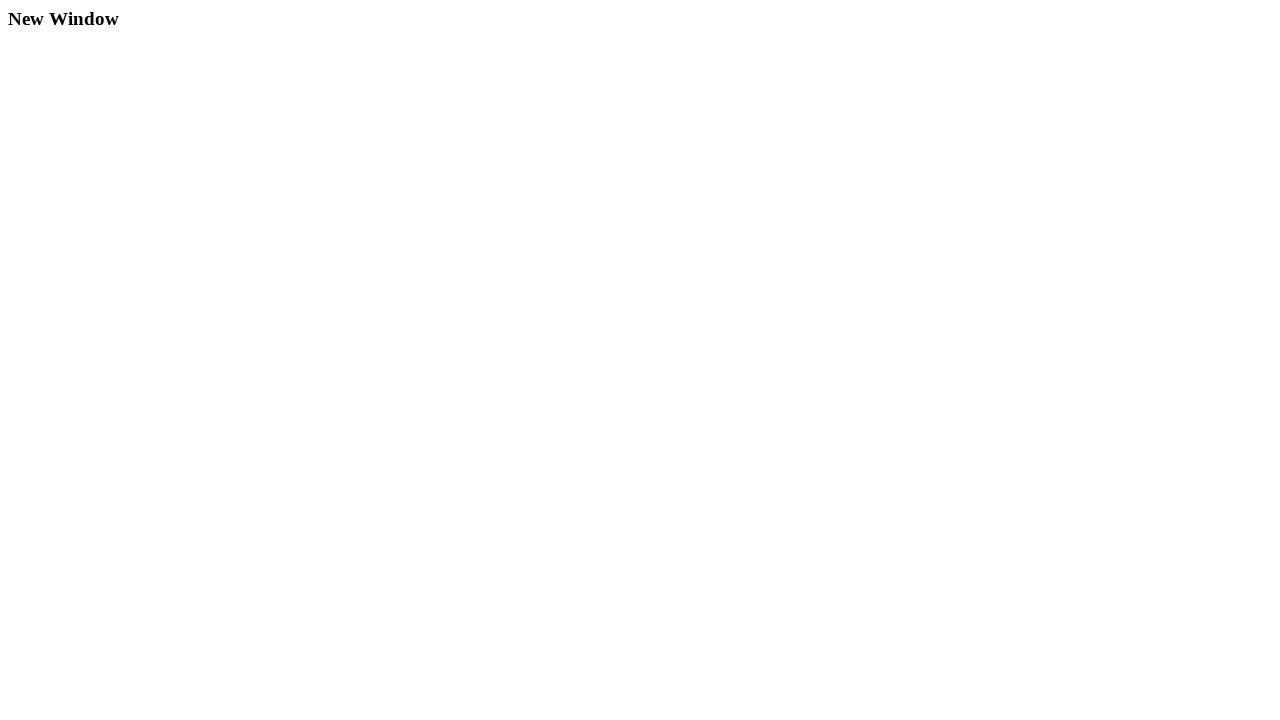

Verified 'New Window' heading is visible in child window
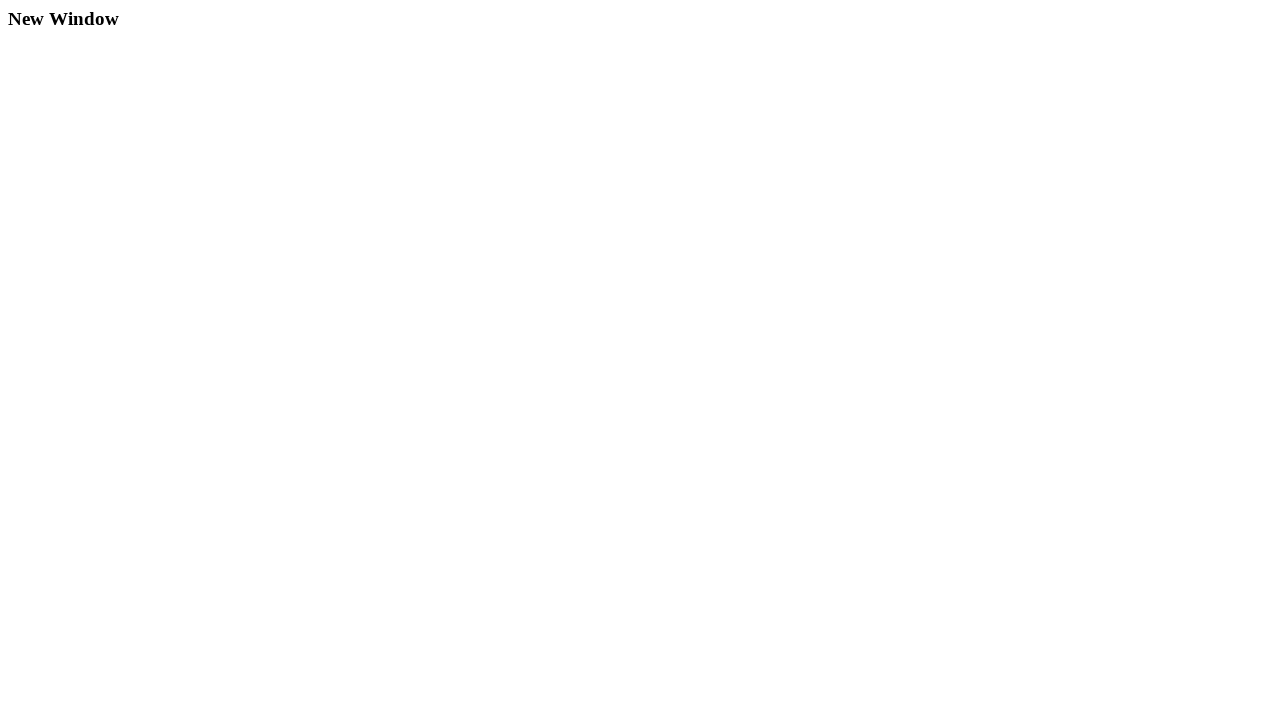

Switched back to parent window and verified 'Opening a new window' heading
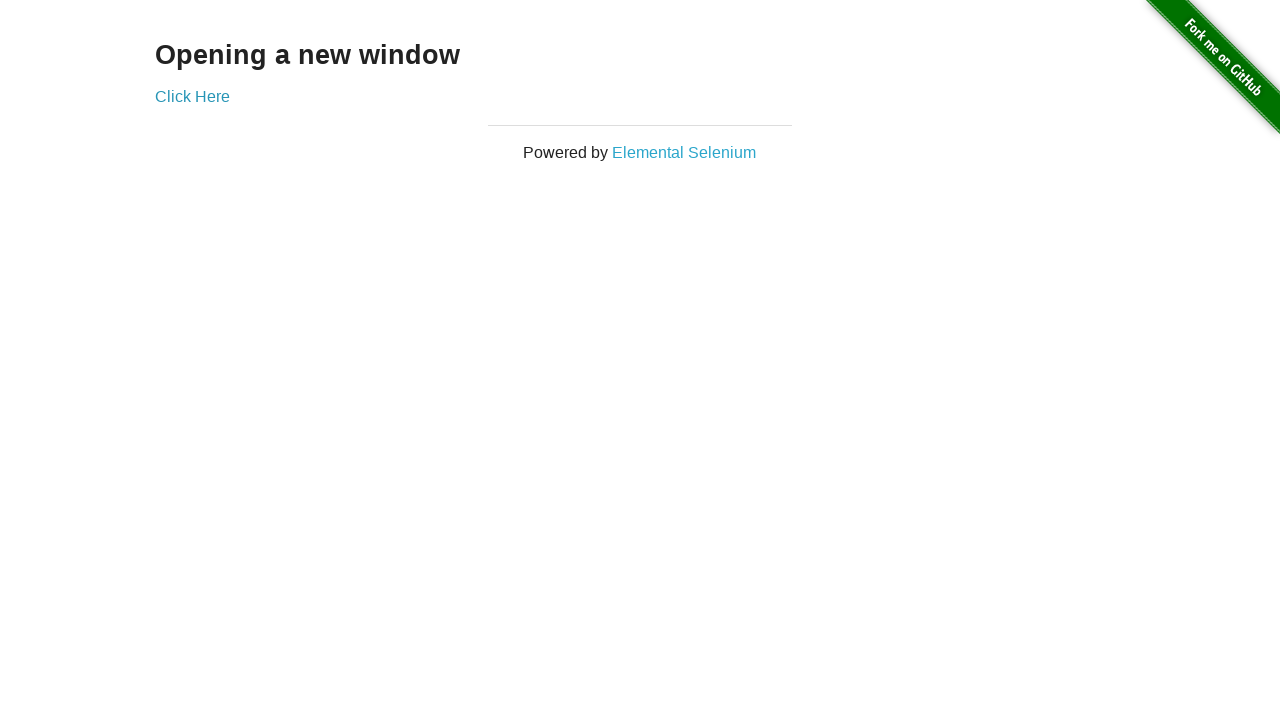

Closed the child window
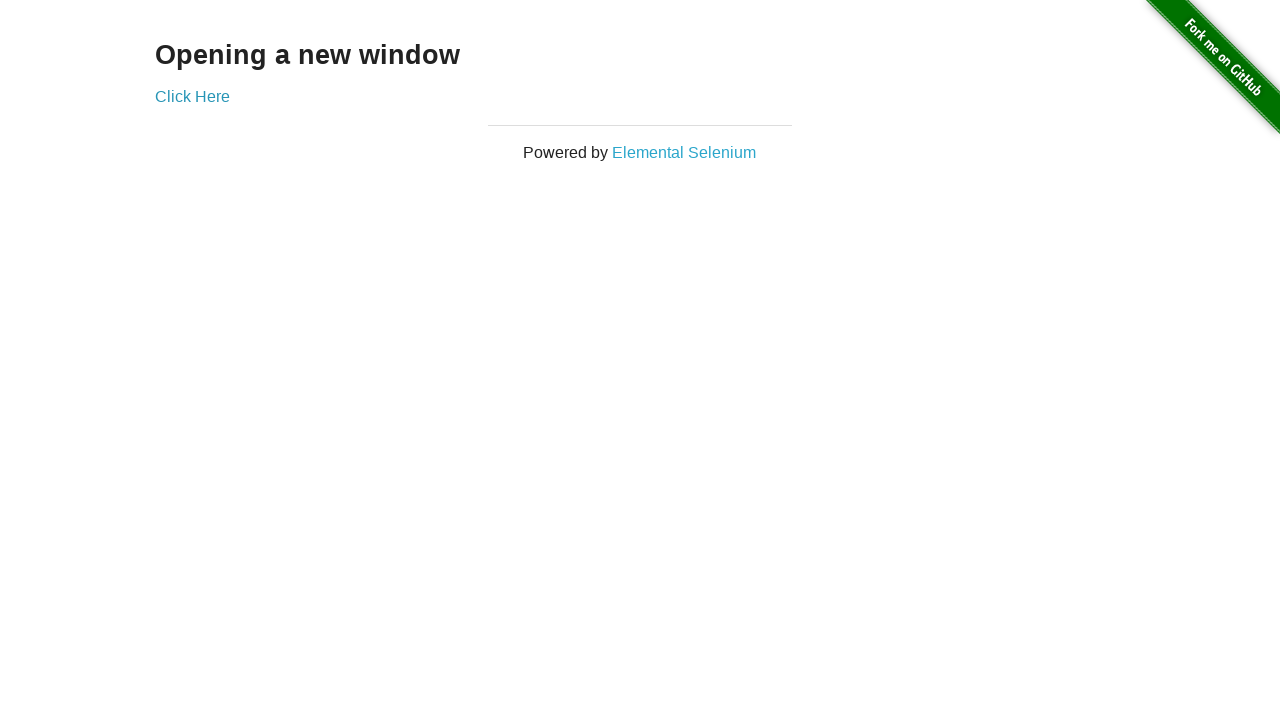

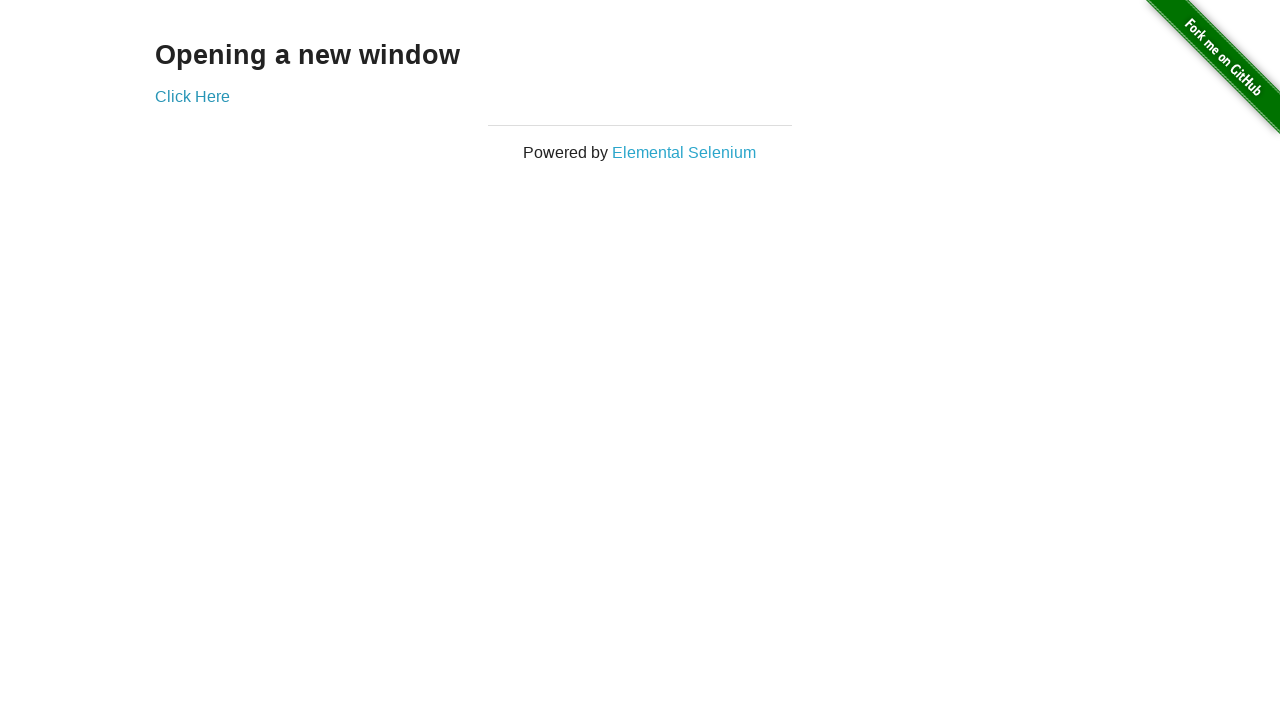